Tests that the currently applied filter is visually highlighted

Starting URL: https://todomvc.com/examples/elm/

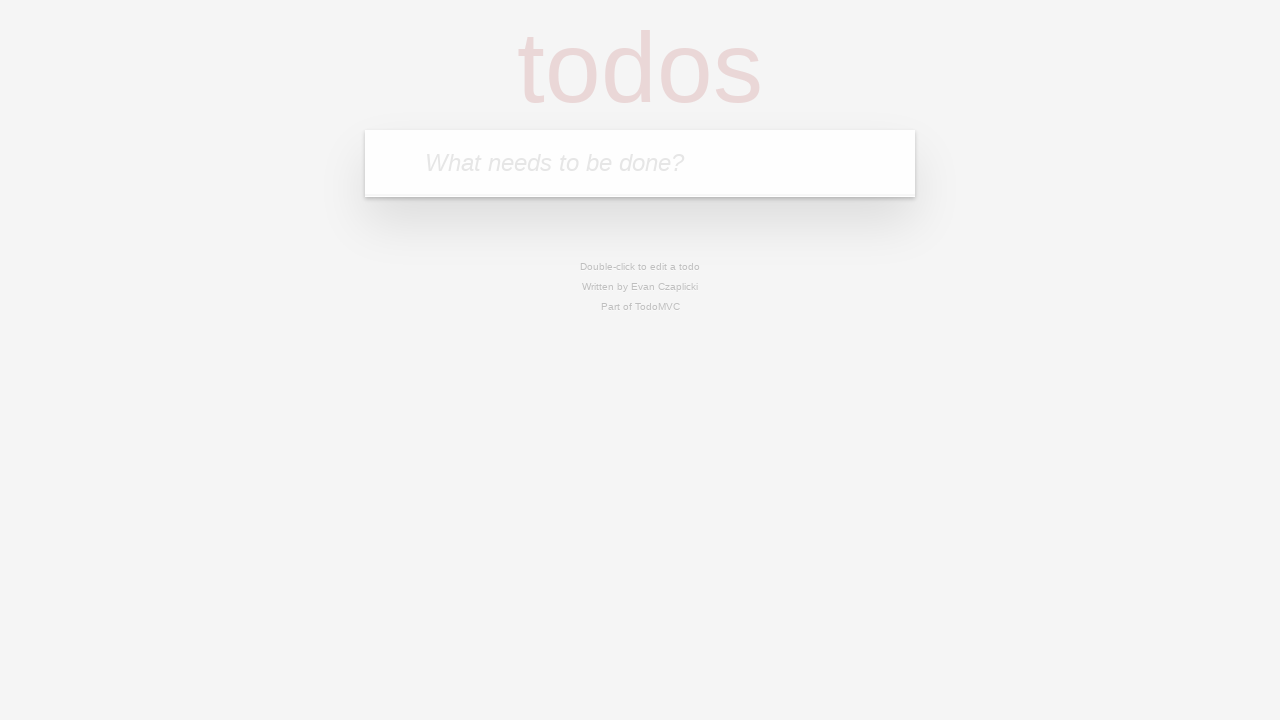

Filled todo input with 'buy some cheese' on internal:attr=[placeholder="What needs to be done?"i]
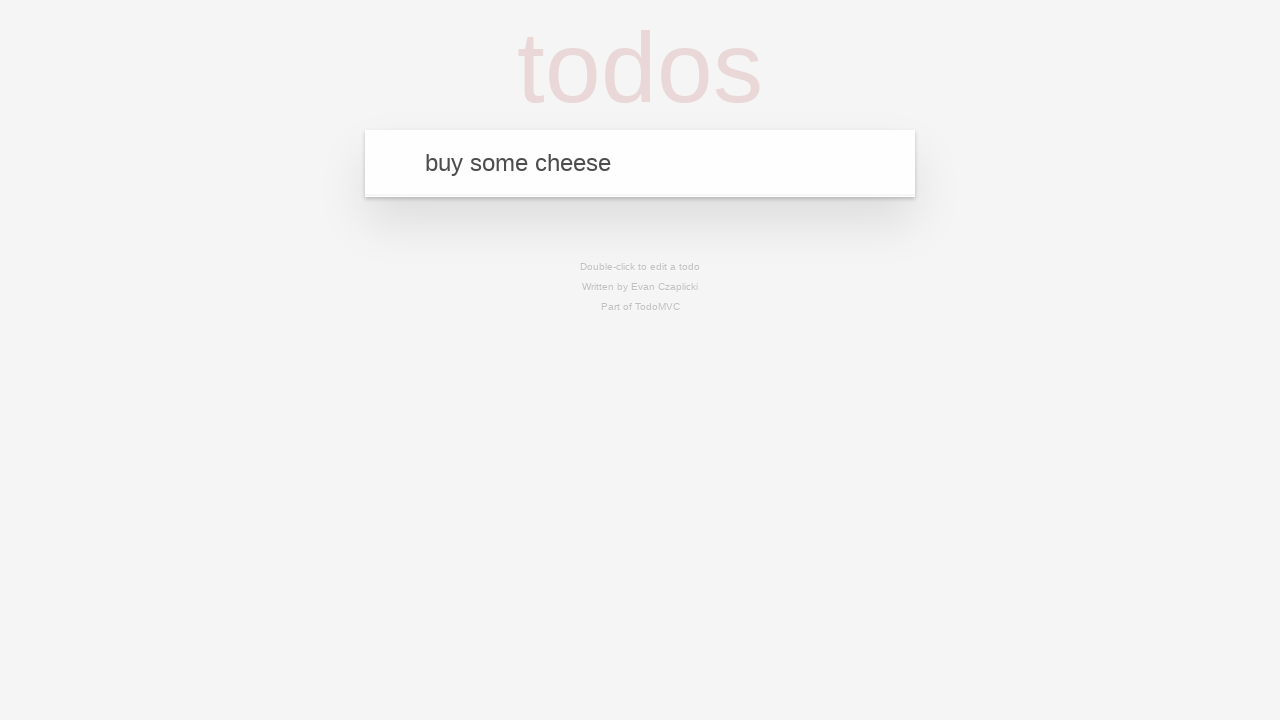

Pressed Enter to create todo 'buy some cheese' on internal:attr=[placeholder="What needs to be done?"i]
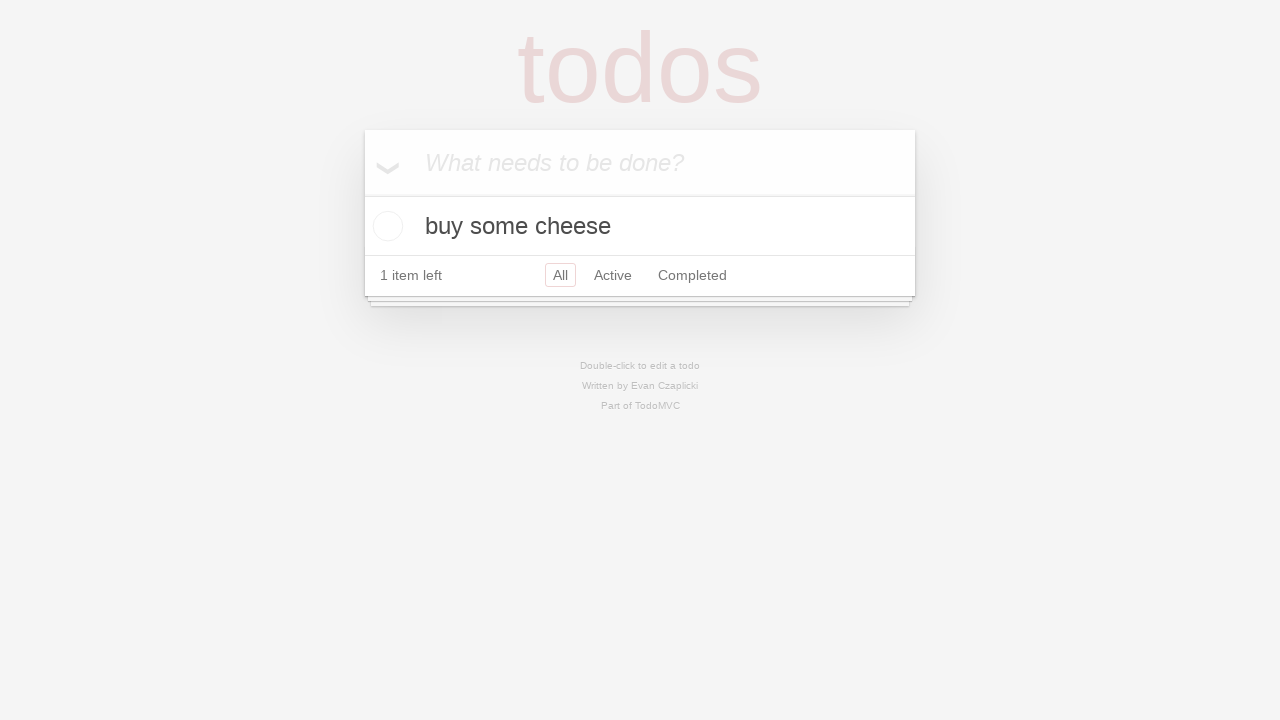

Filled todo input with 'feed the dog' on internal:attr=[placeholder="What needs to be done?"i]
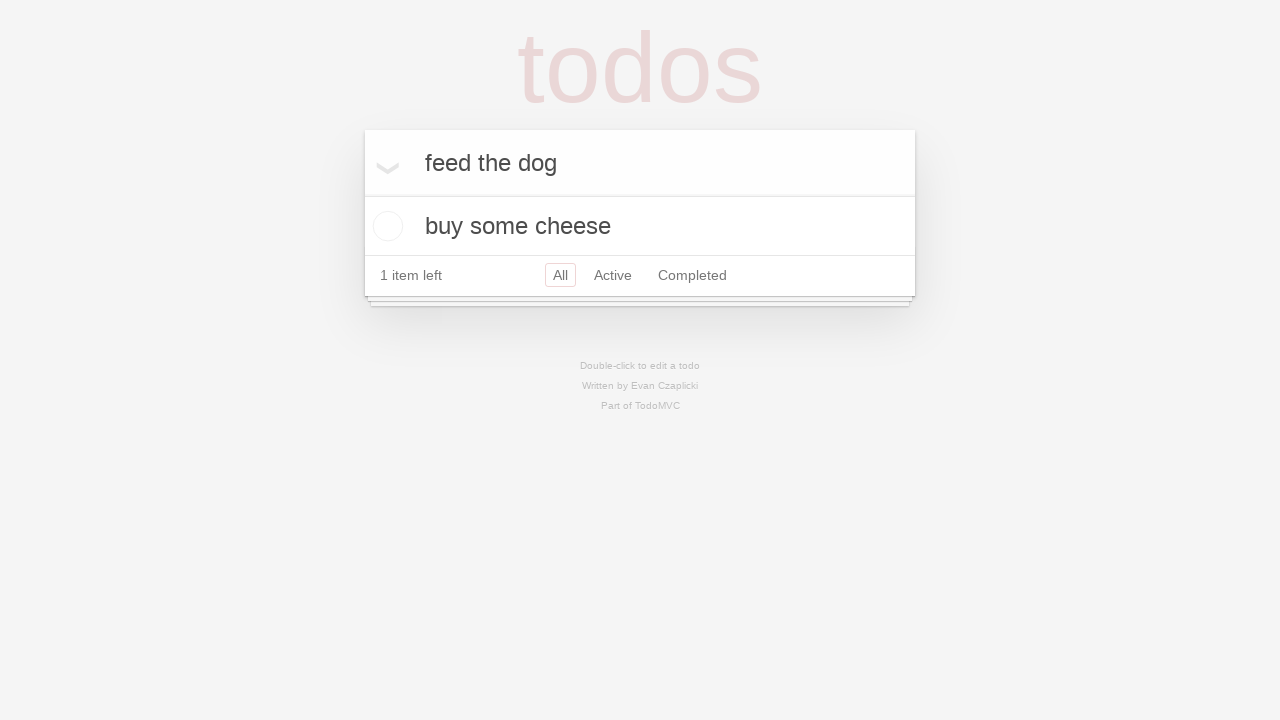

Pressed Enter to create todo 'feed the dog' on internal:attr=[placeholder="What needs to be done?"i]
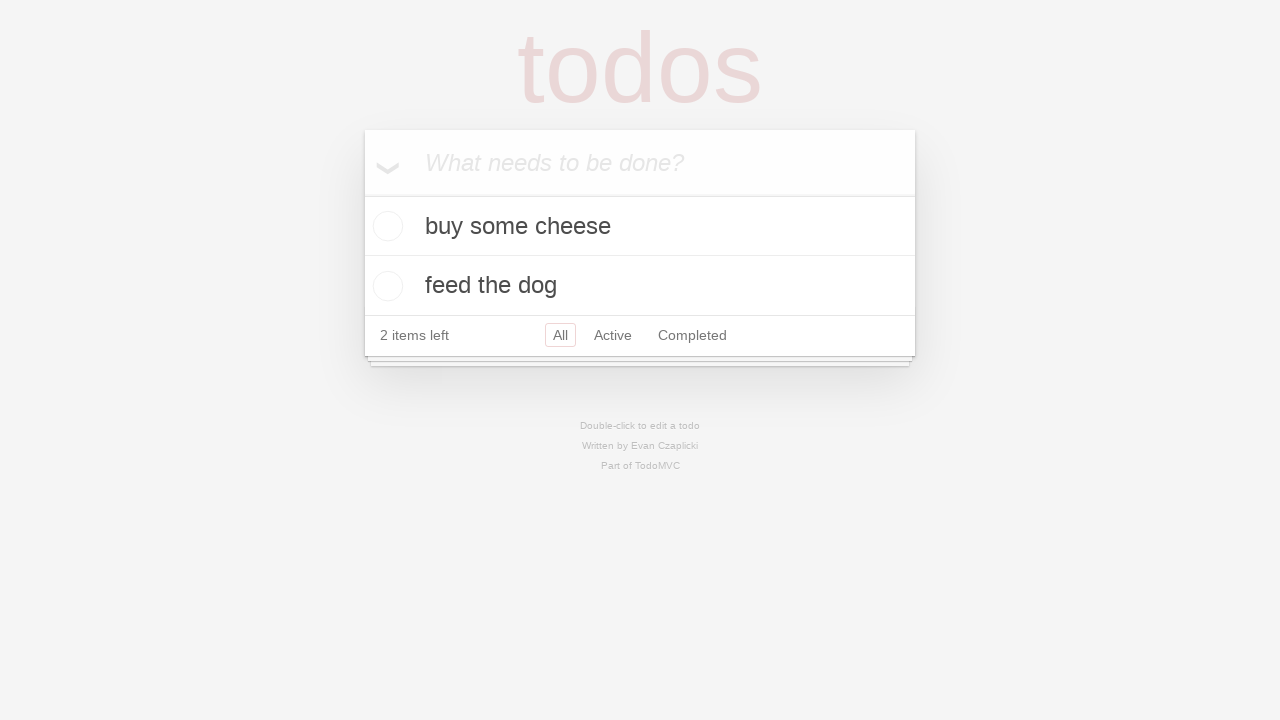

Filled todo input with 'book a doctors appointment' on internal:attr=[placeholder="What needs to be done?"i]
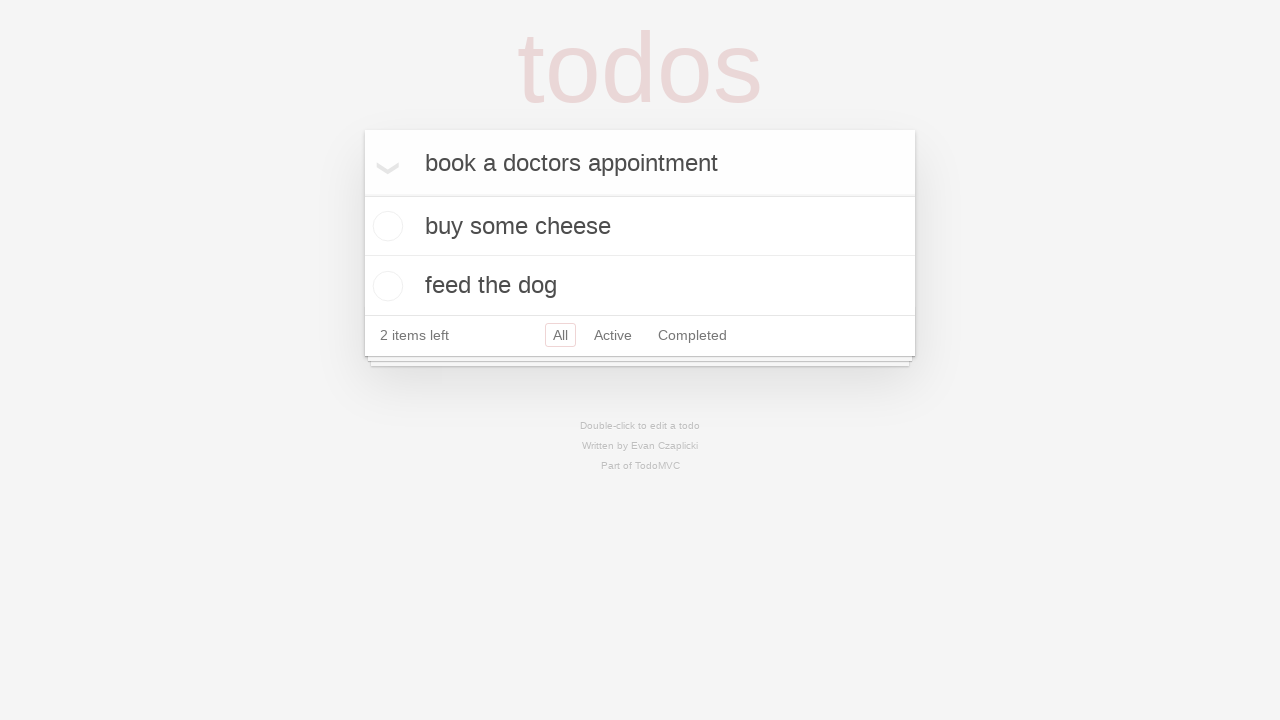

Pressed Enter to create todo 'book a doctors appointment' on internal:attr=[placeholder="What needs to be done?"i]
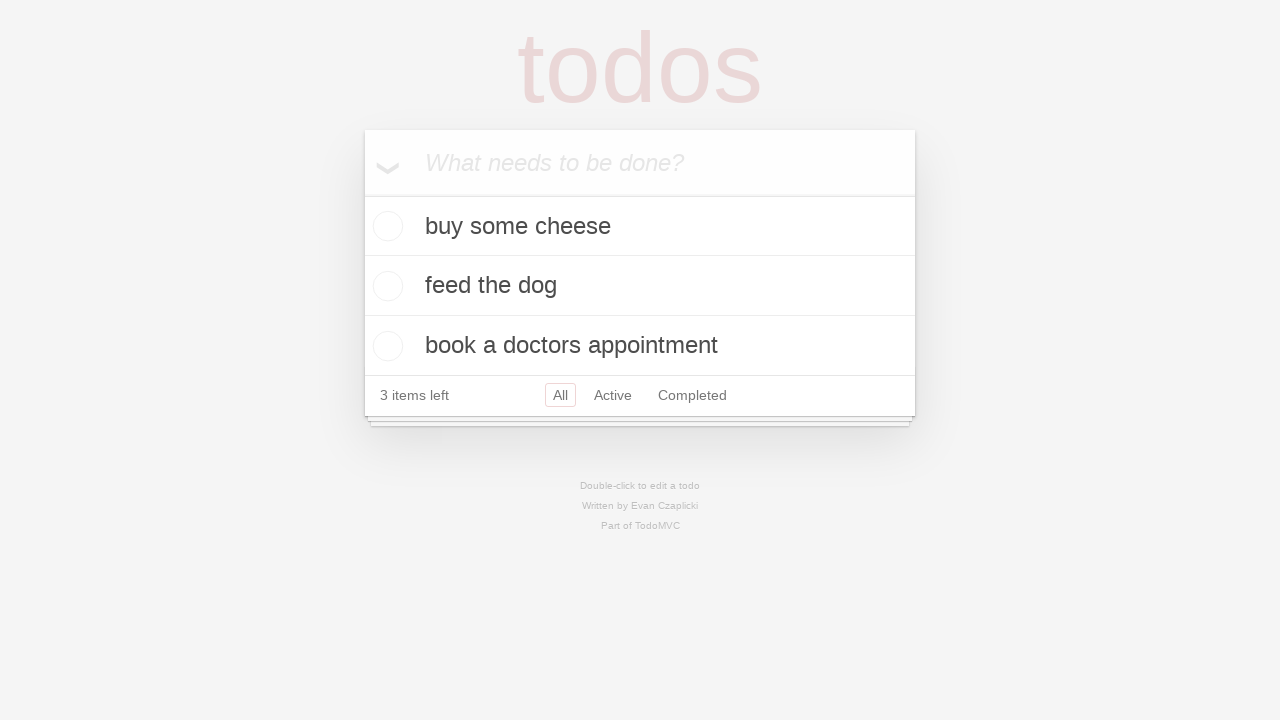

Clicked Active filter at (613, 395) on internal:role=link[name="Active"i]
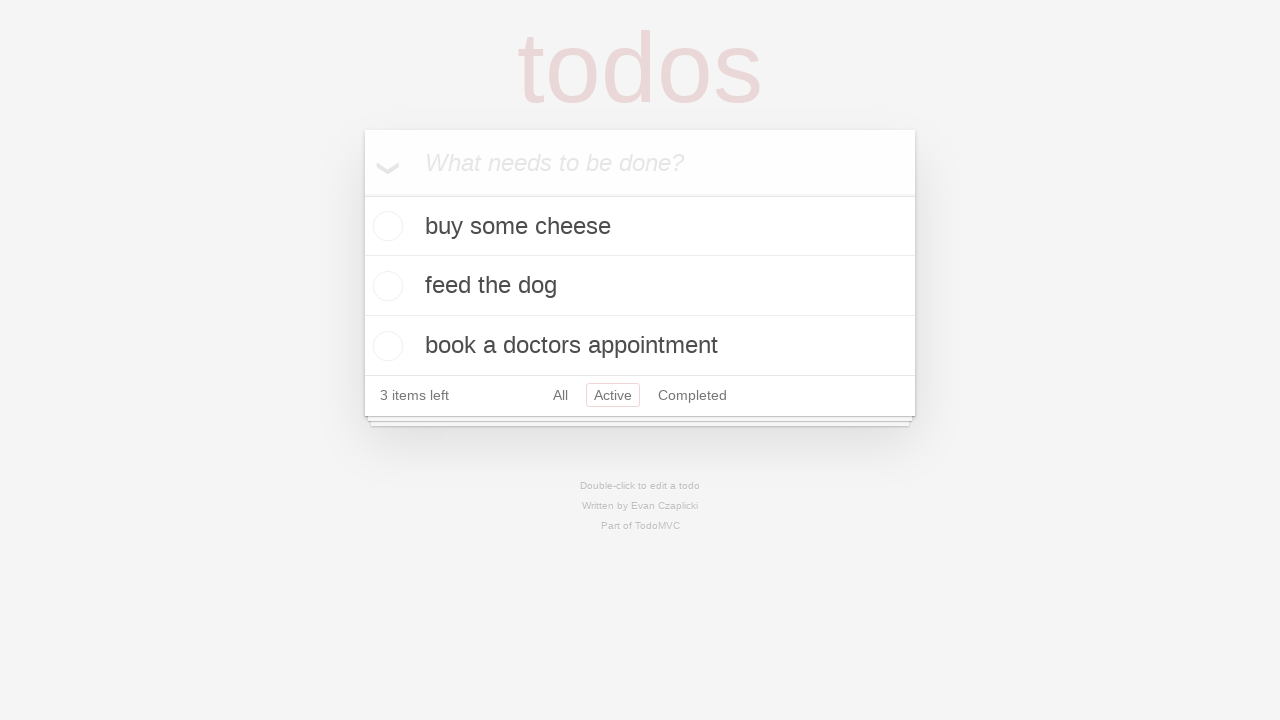

Clicked Completed filter at (692, 395) on internal:role=link[name="Completed"i]
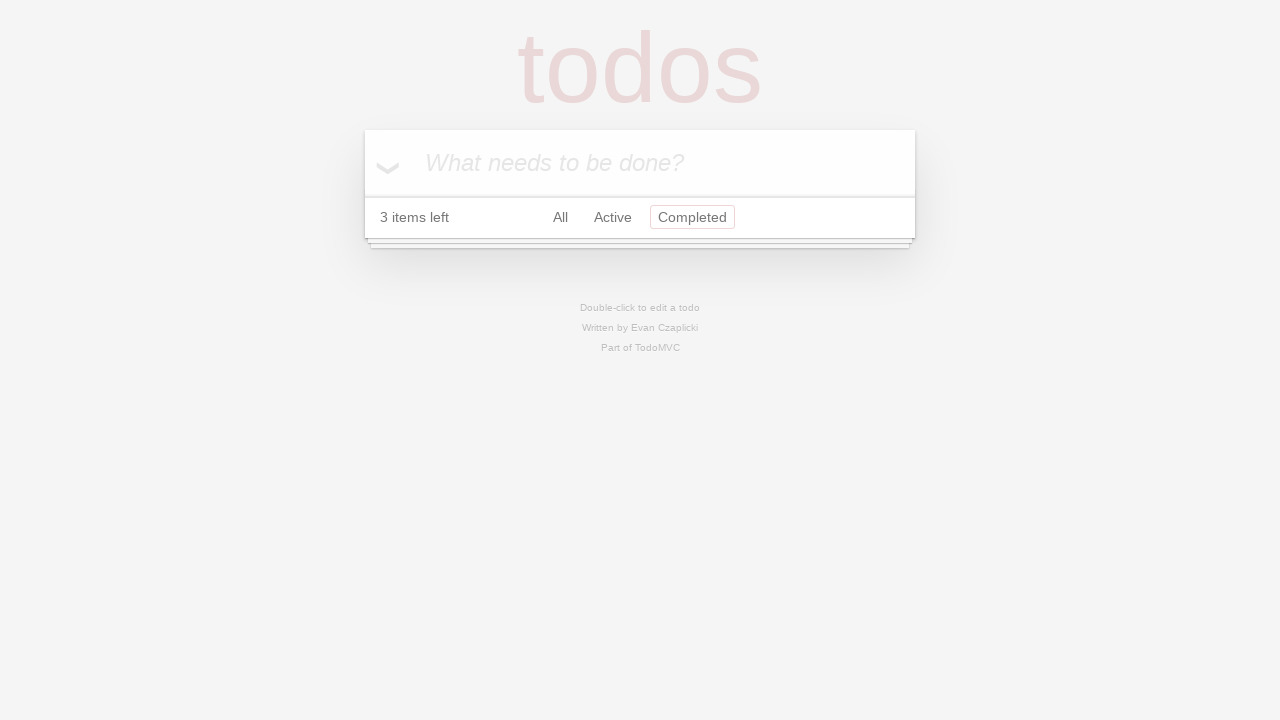

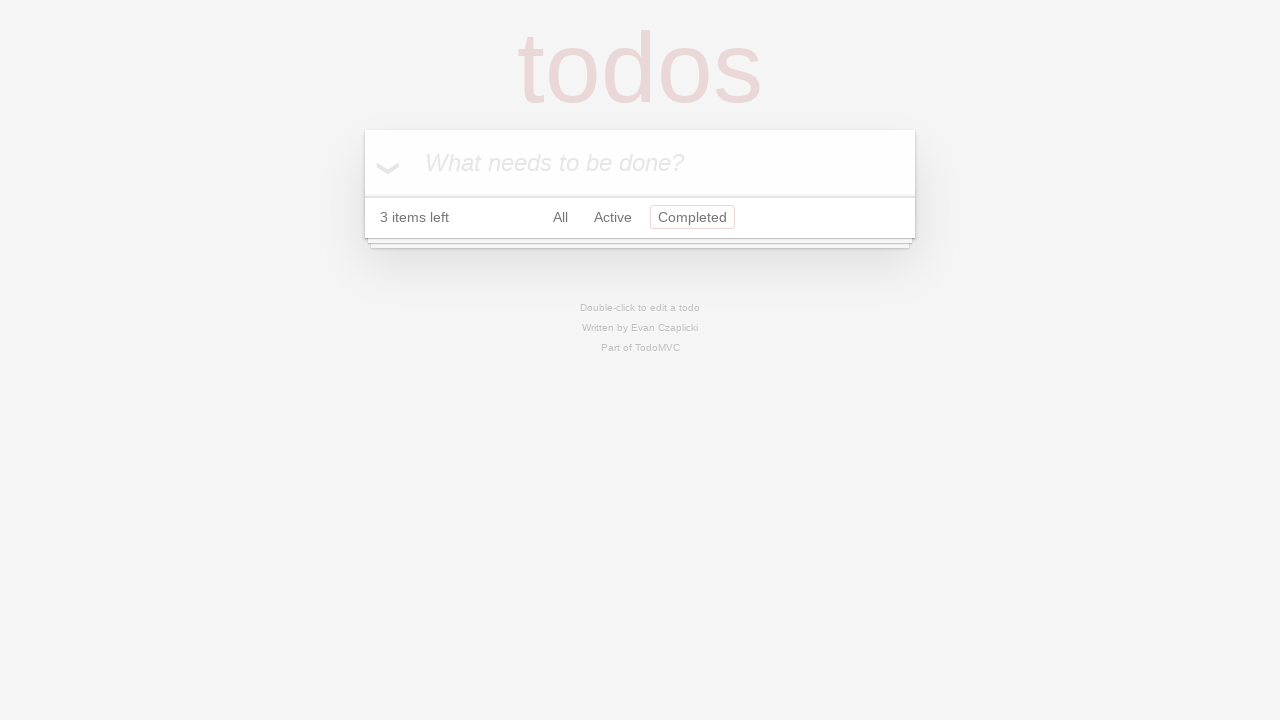